Tests checkbox selection by verifying initial unselected state, clicking the age radio button, and verifying it becomes selected.

Starting URL: https://automationfc.github.io/basic-form/index.html

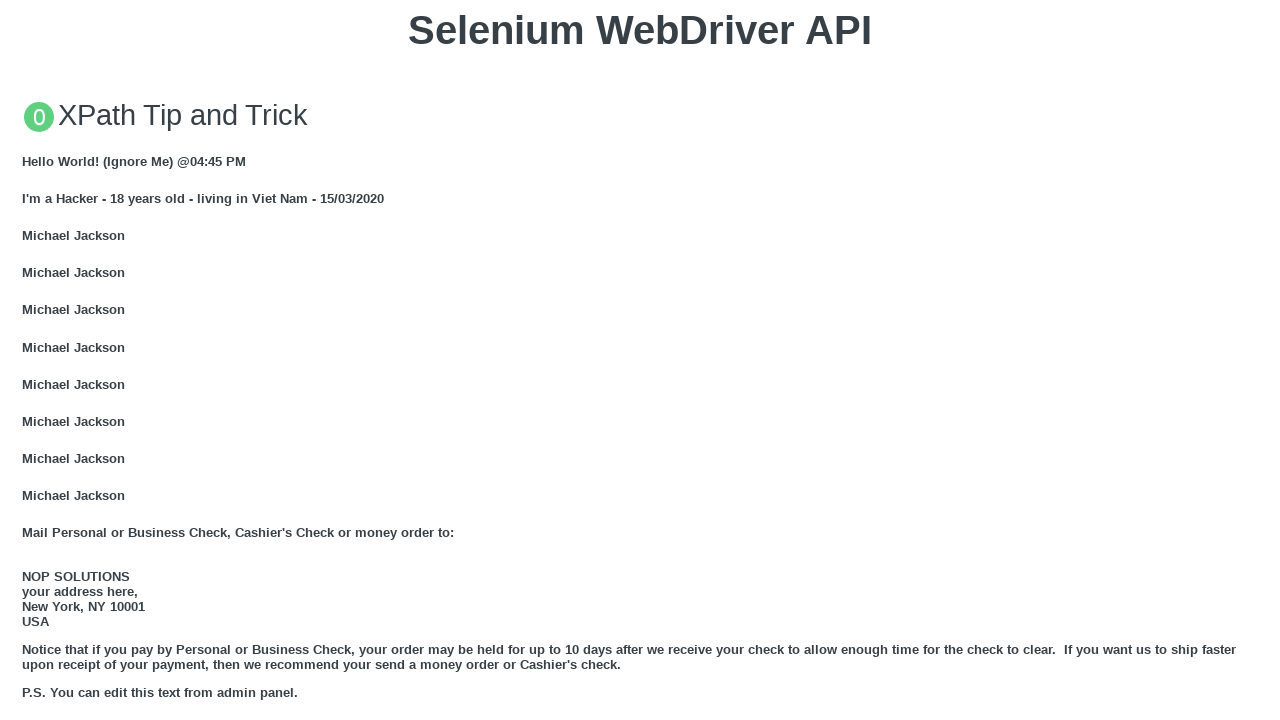

Located age under 18 radio button element
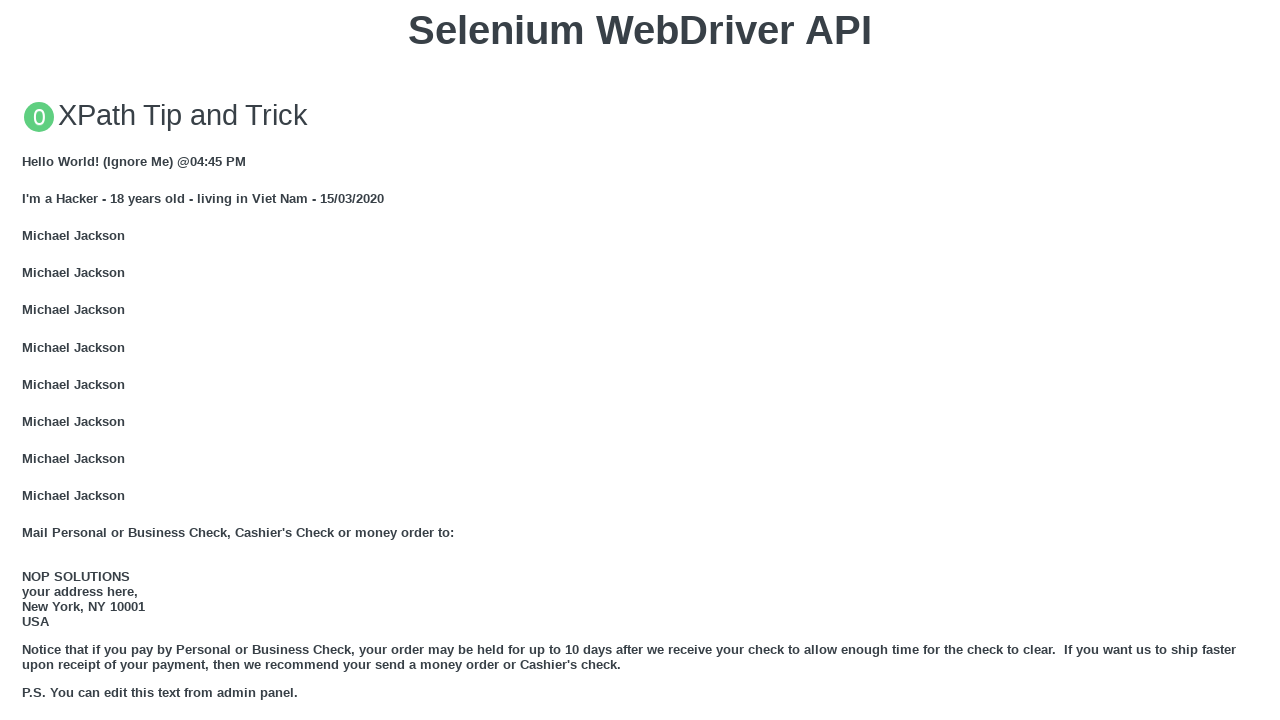

Verified age under 18 radio button is initially not selected
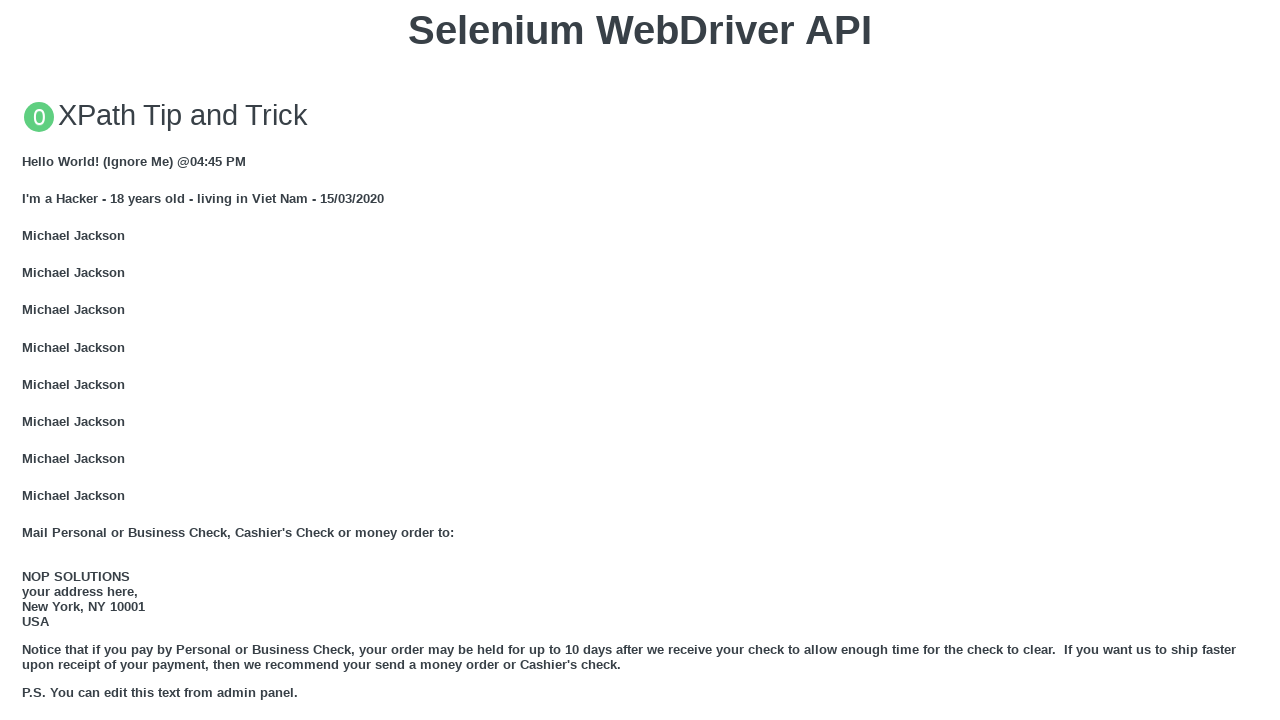

Clicked age under 18 radio button at (28, 360) on #under_18
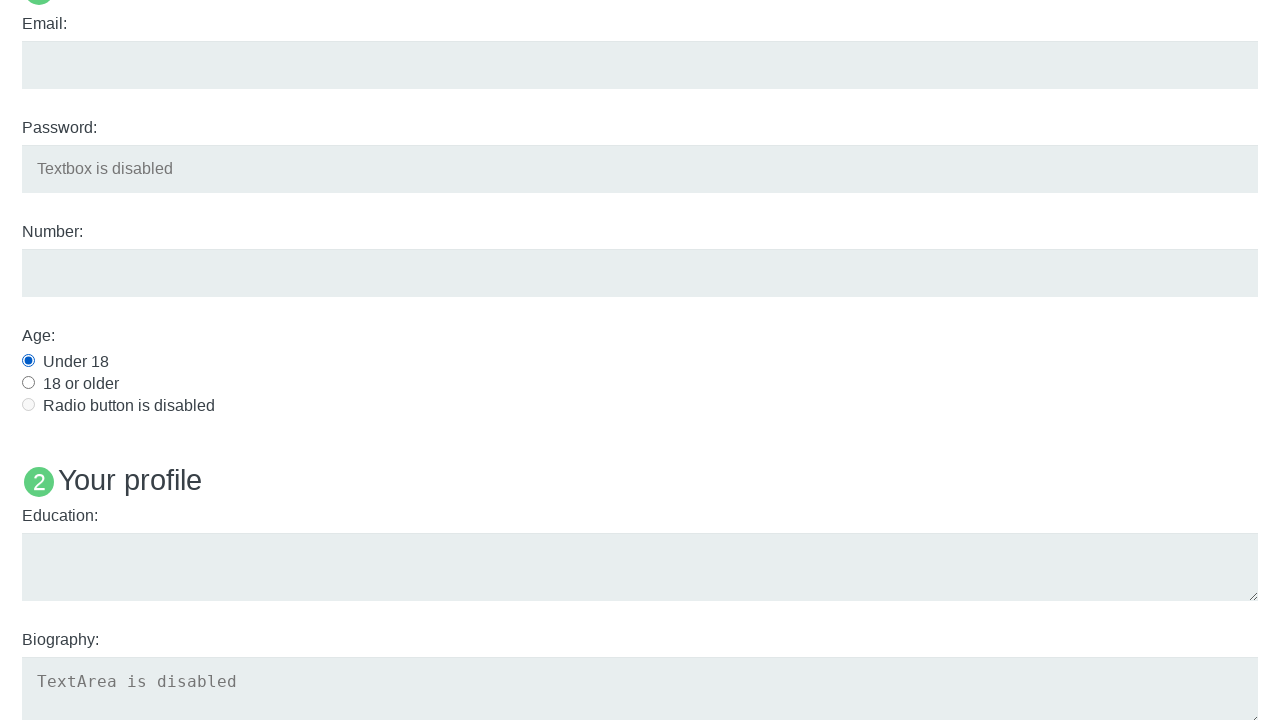

Waited 2000ms for radio button to be processed
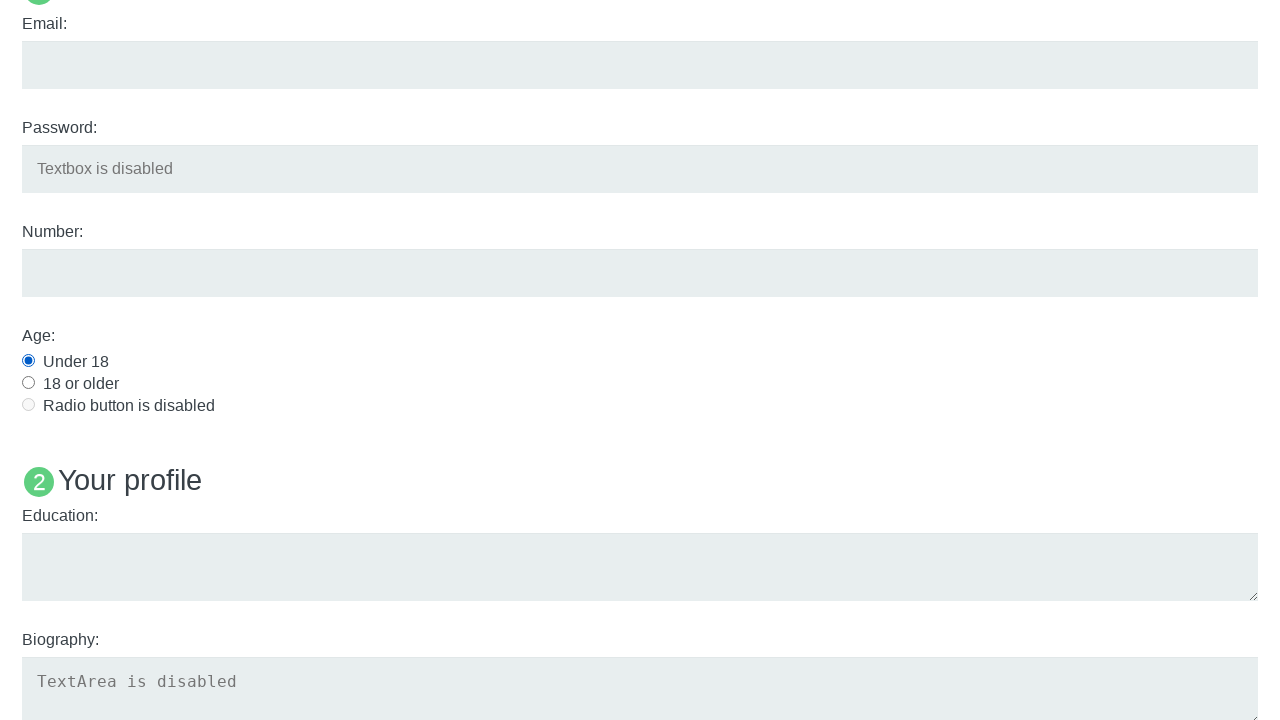

Verified age under 18 radio button is now selected
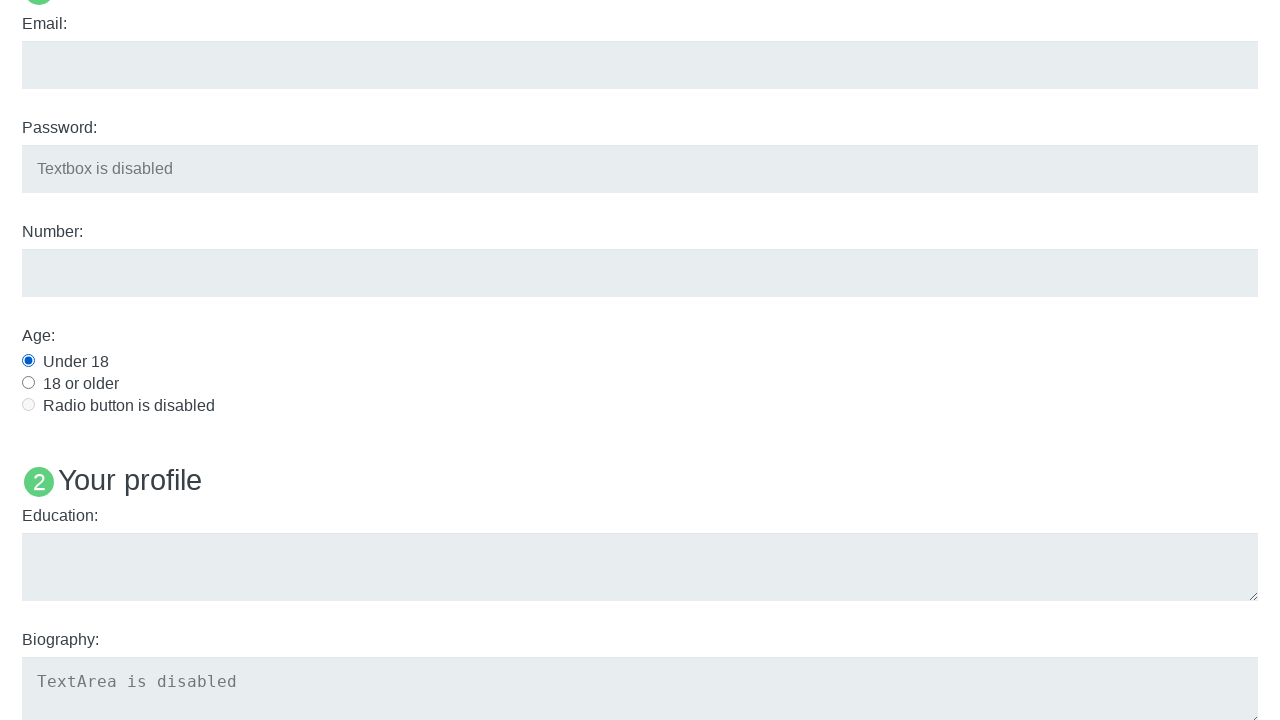

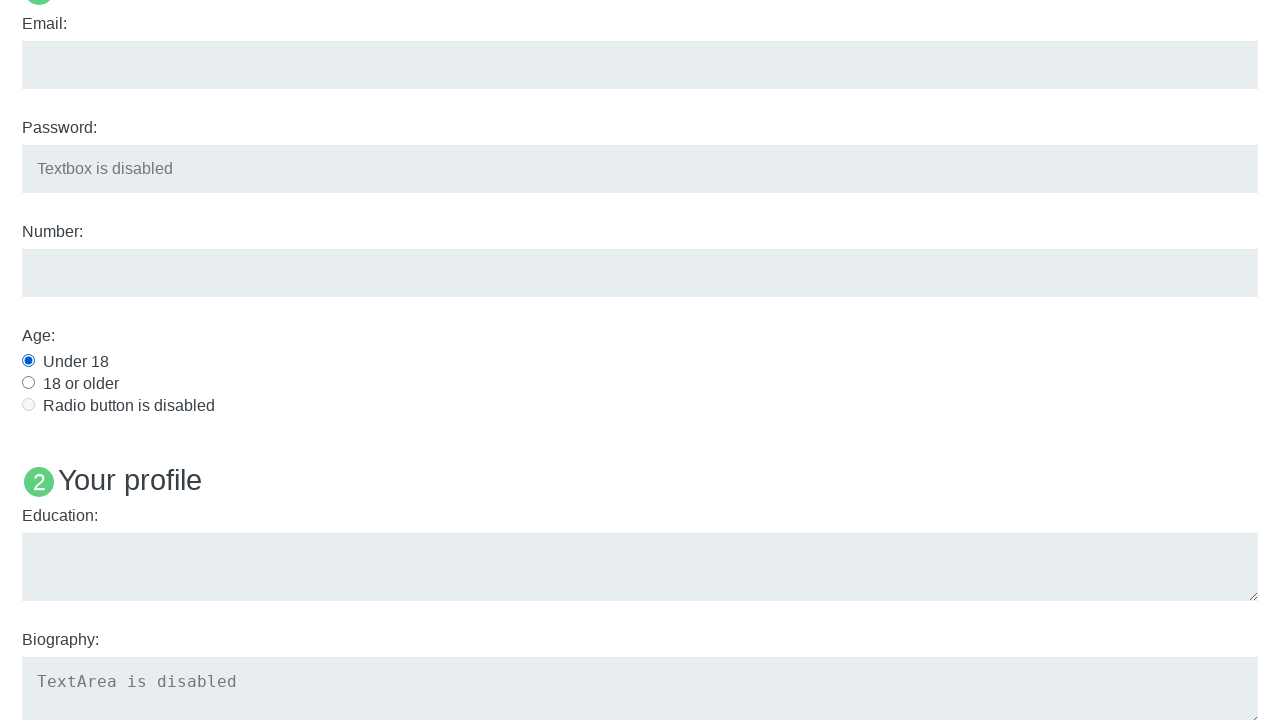